Tests JavaScript alert handling by clicking the first button, accepting the alert, and verifying the result message displays "You successfully clicked an alert"

Starting URL: https://the-internet.herokuapp.com/javascript_alerts

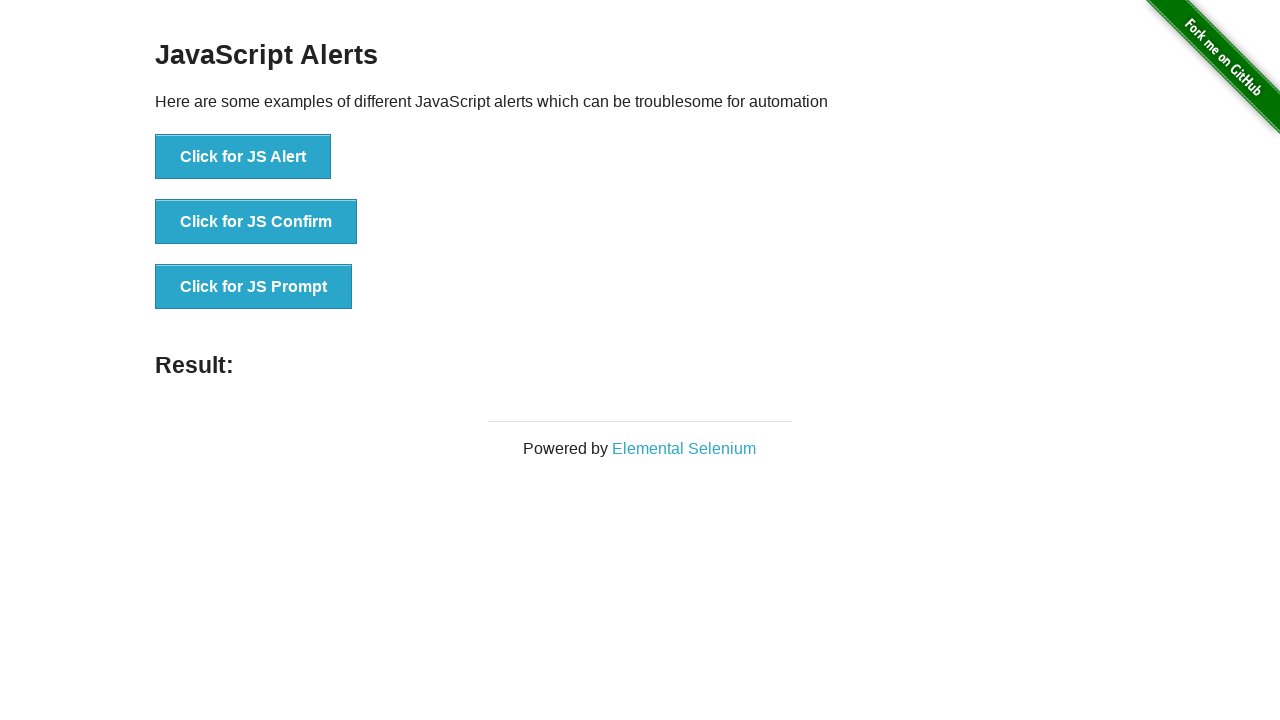

Clicked the 'Click for JS Alert' button at (243, 157) on xpath=//button[text()='Click for JS Alert']
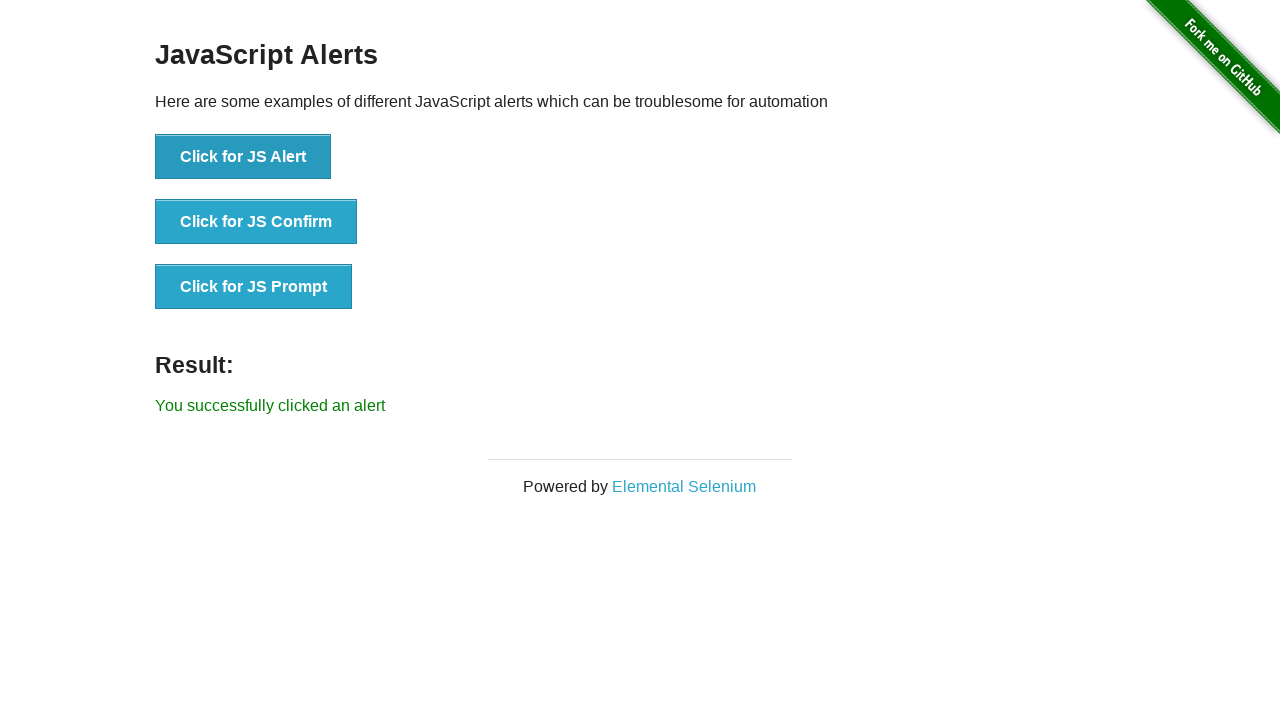

Set up dialog handler to accept alerts
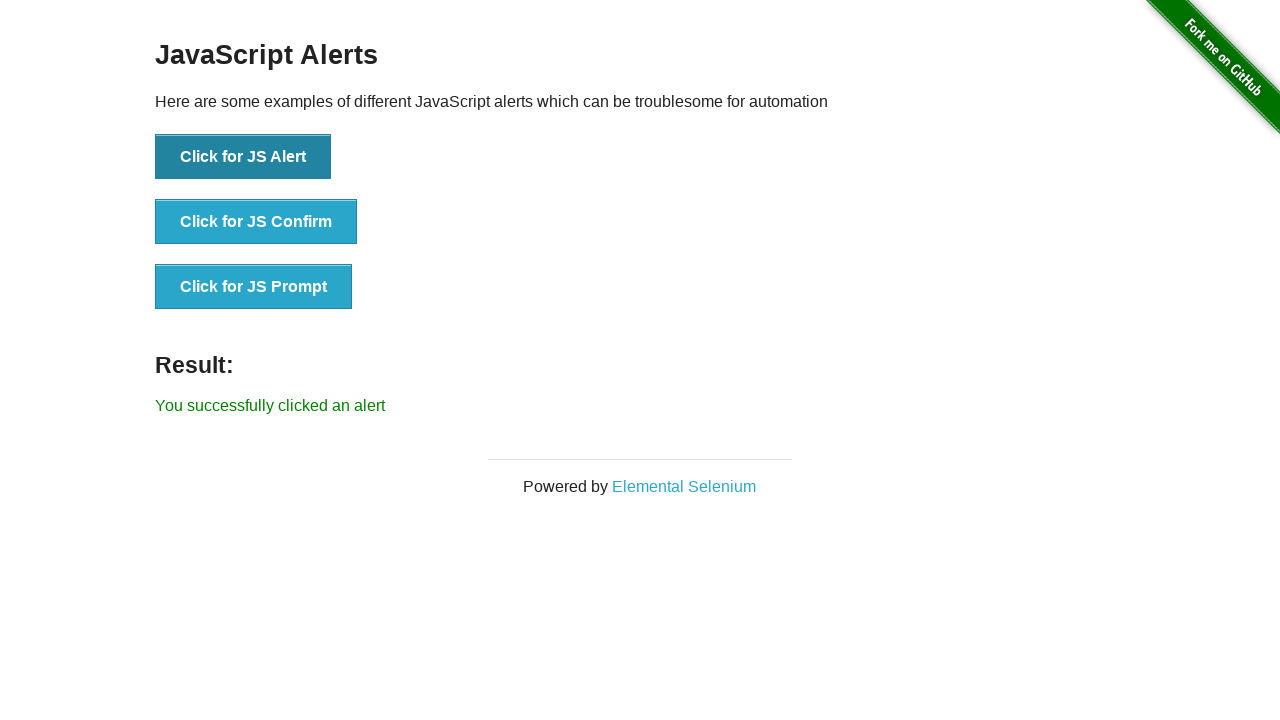

Waited for result message element to appear
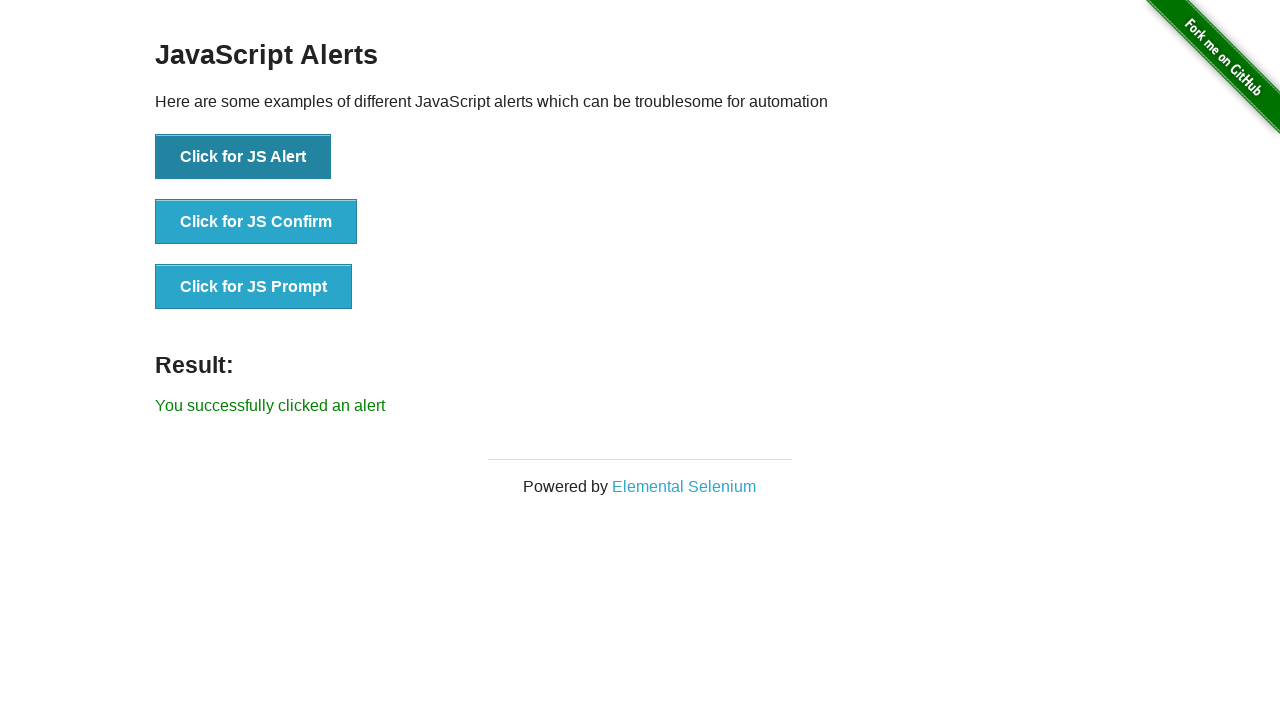

Retrieved result message text content
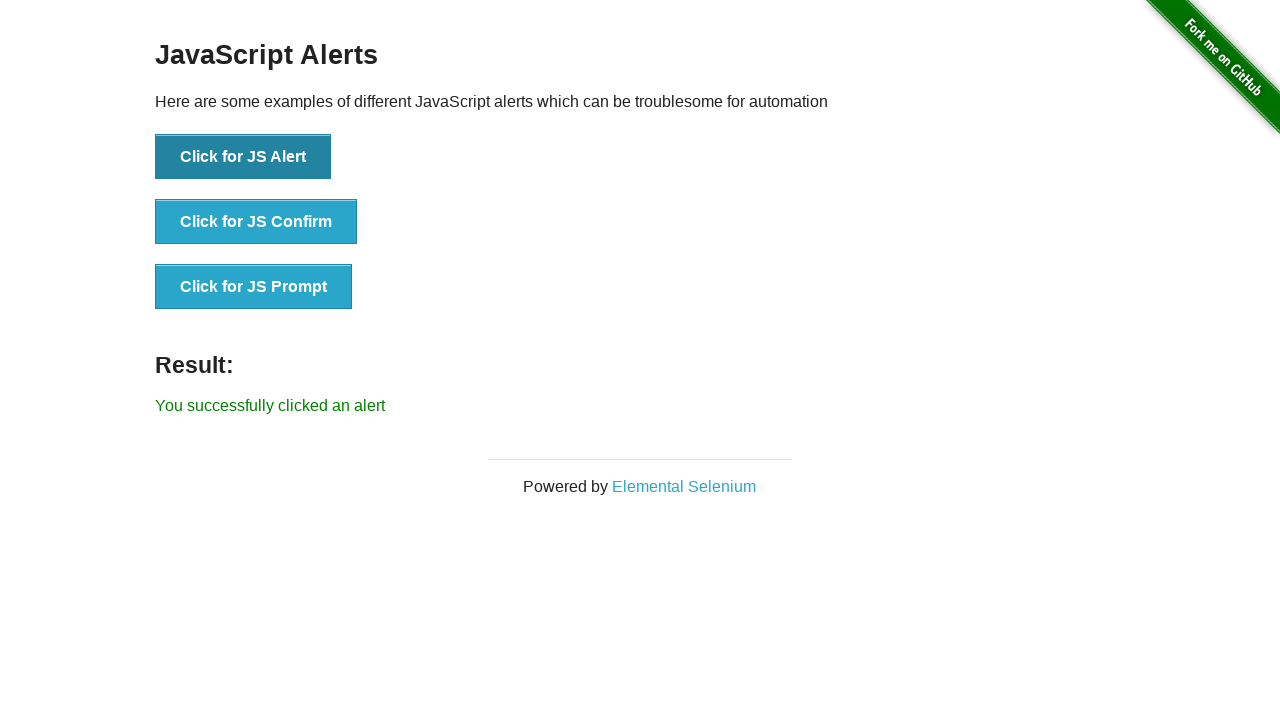

Verified result message displays 'You successfully clicked an alert'
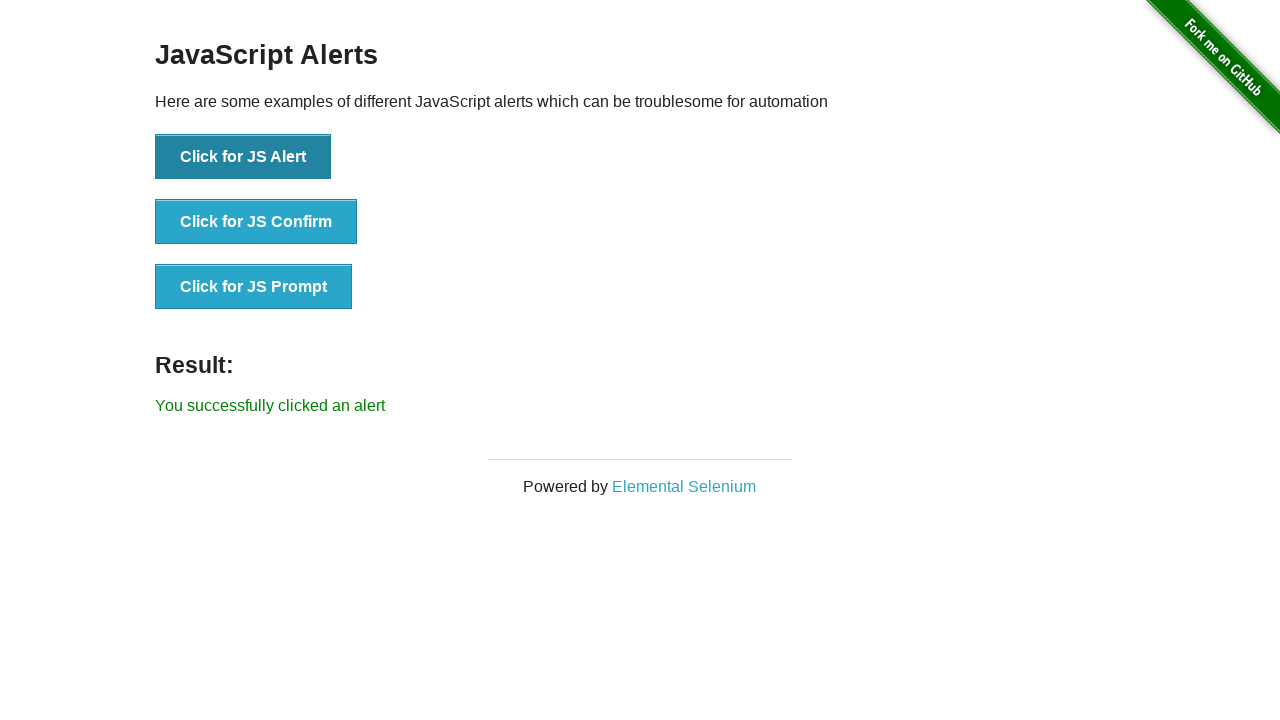

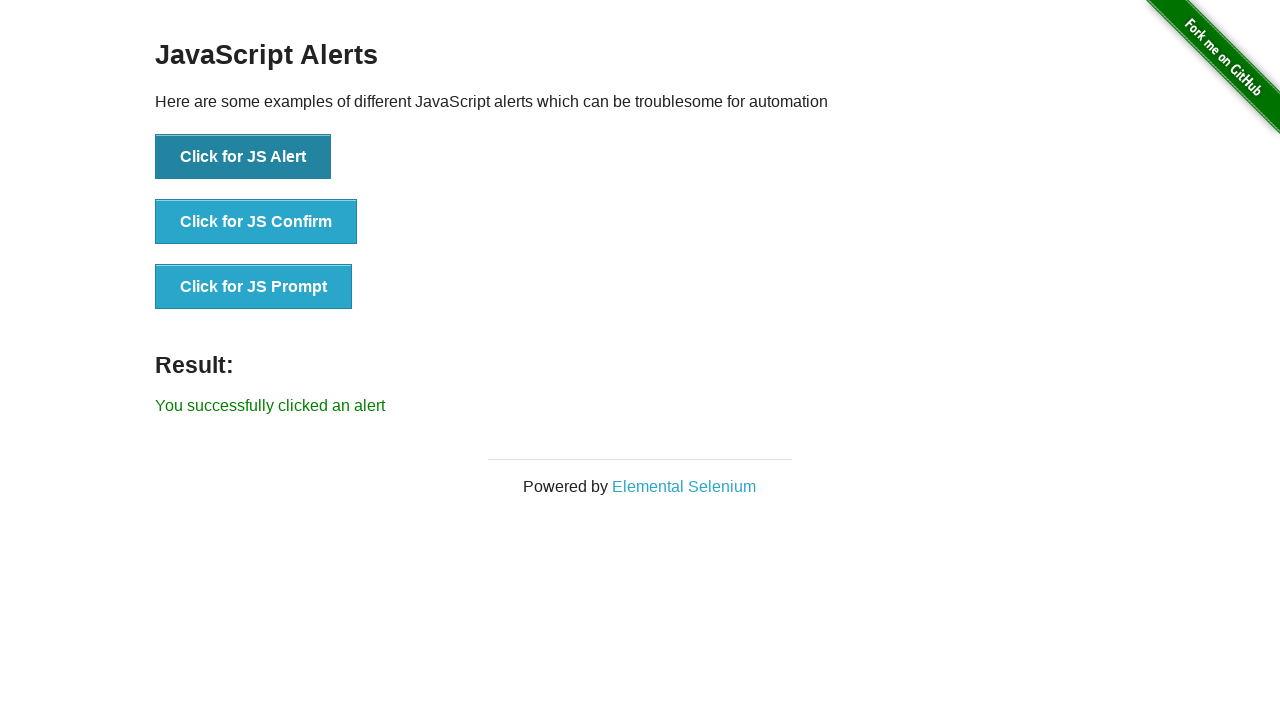